Tests ranking grid OR condition else path - different ranking leads to question 2

Starting URL: https://dcompany878.outgrow.us/lj_or_condition

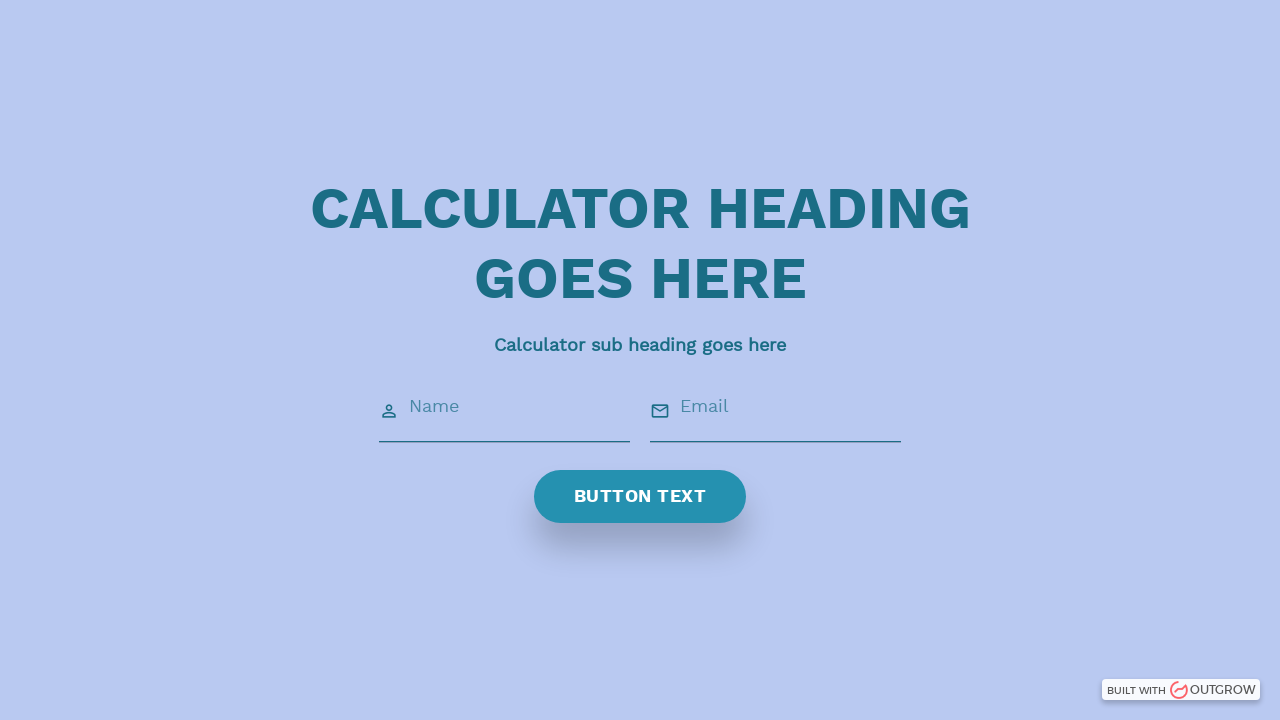

Welcome screen loaded with calculator heading
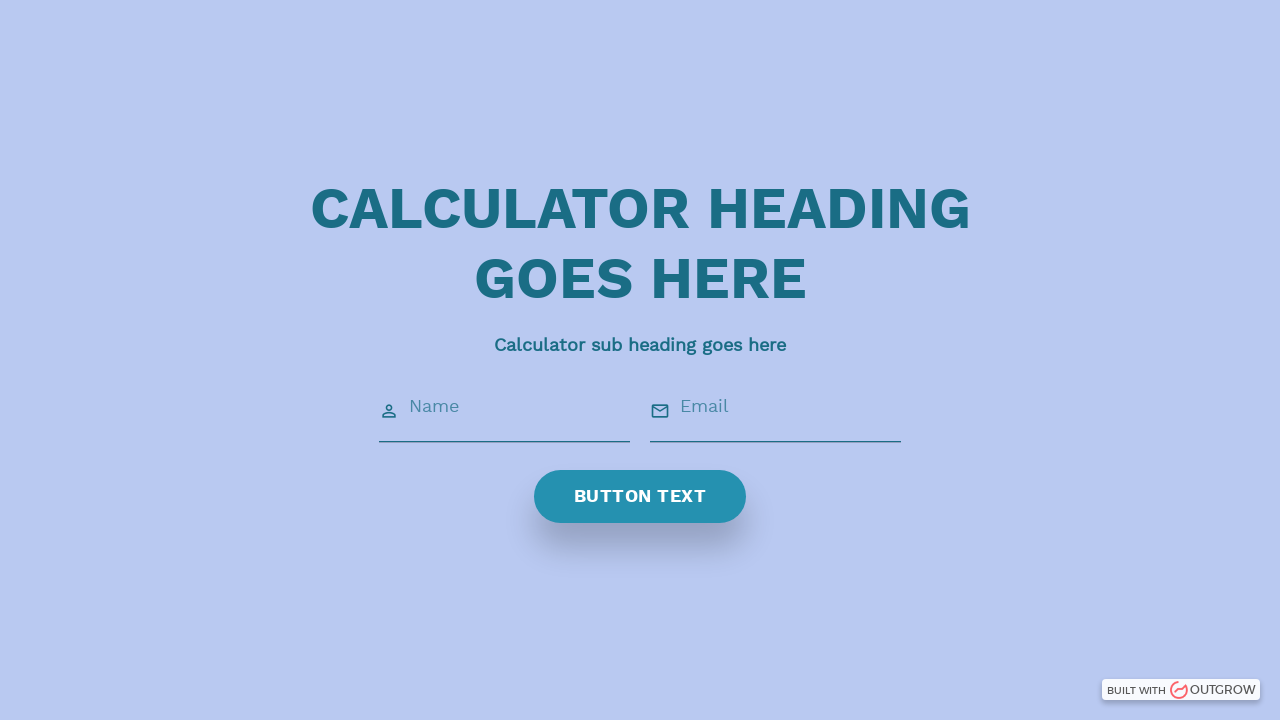

Filled name field with 'dalip' on input#icon_prefix0
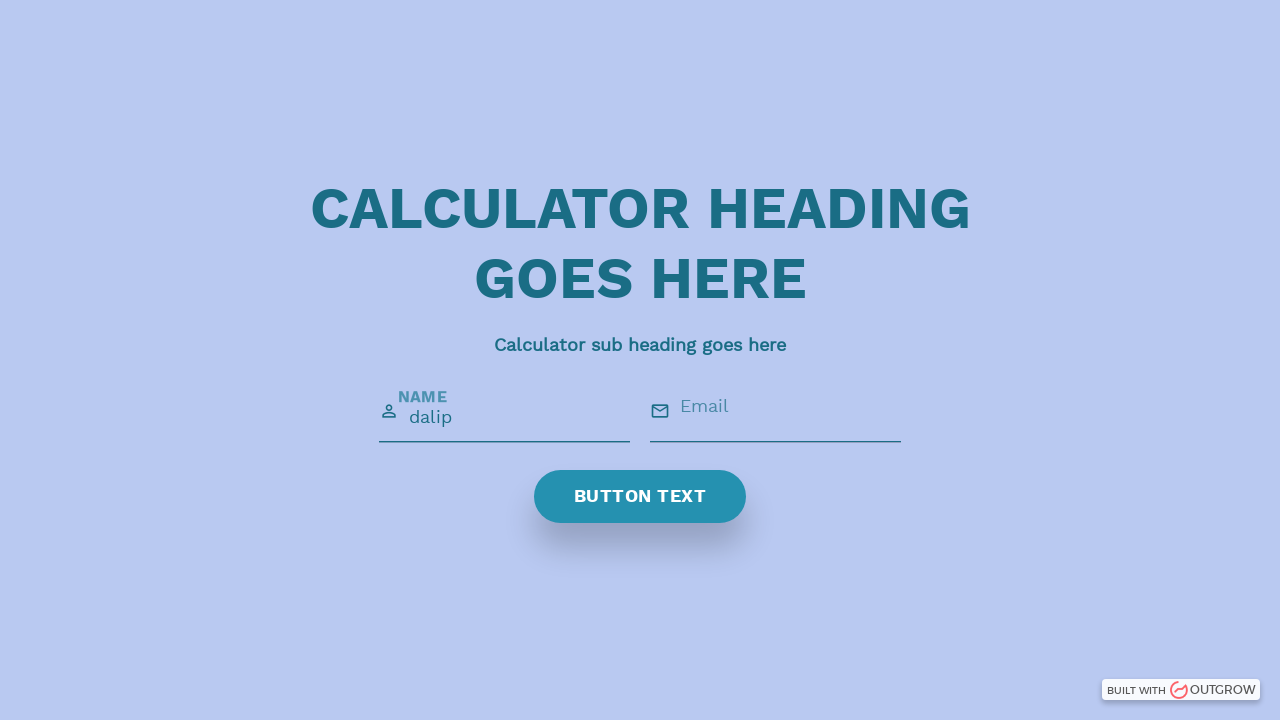

Filled email field with 'dalip.kumar@venturepact.com' on input#icon_prefix1
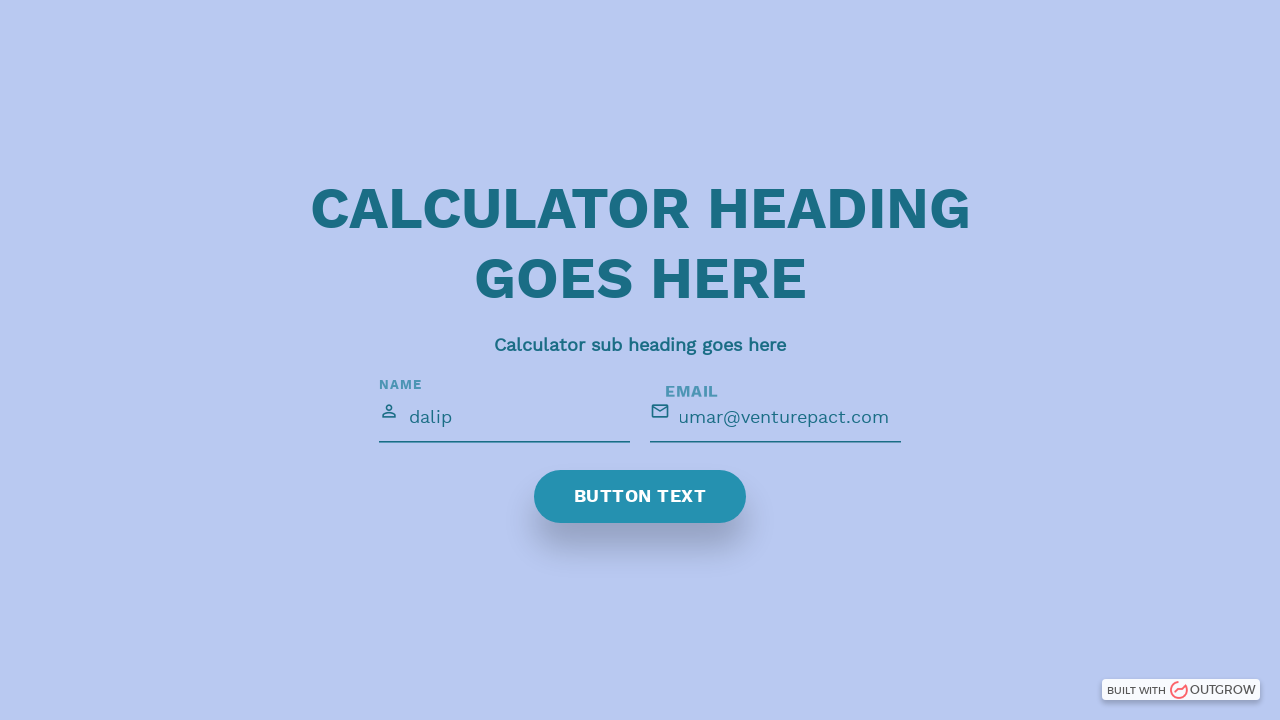

Clicked submit button at (640, 497) on xpath=//span[normalize-space()='BUTTON TEXT']
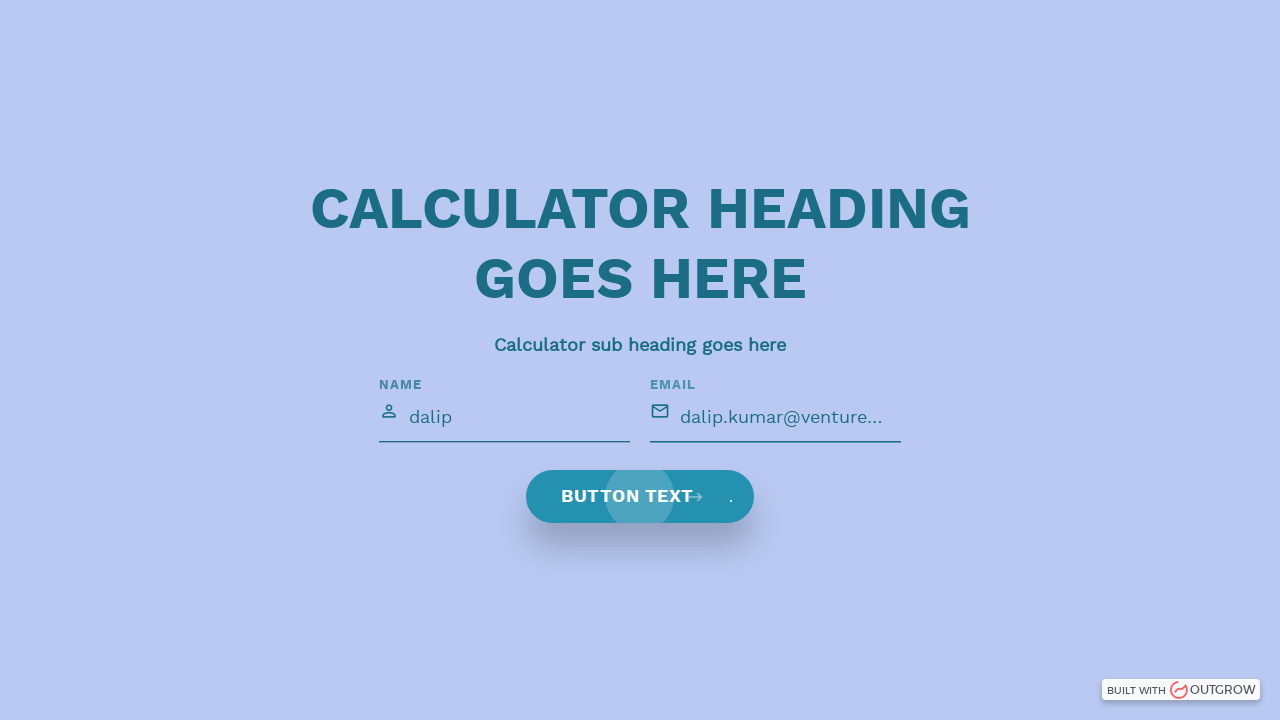

Question 1 (ranking grid) loaded
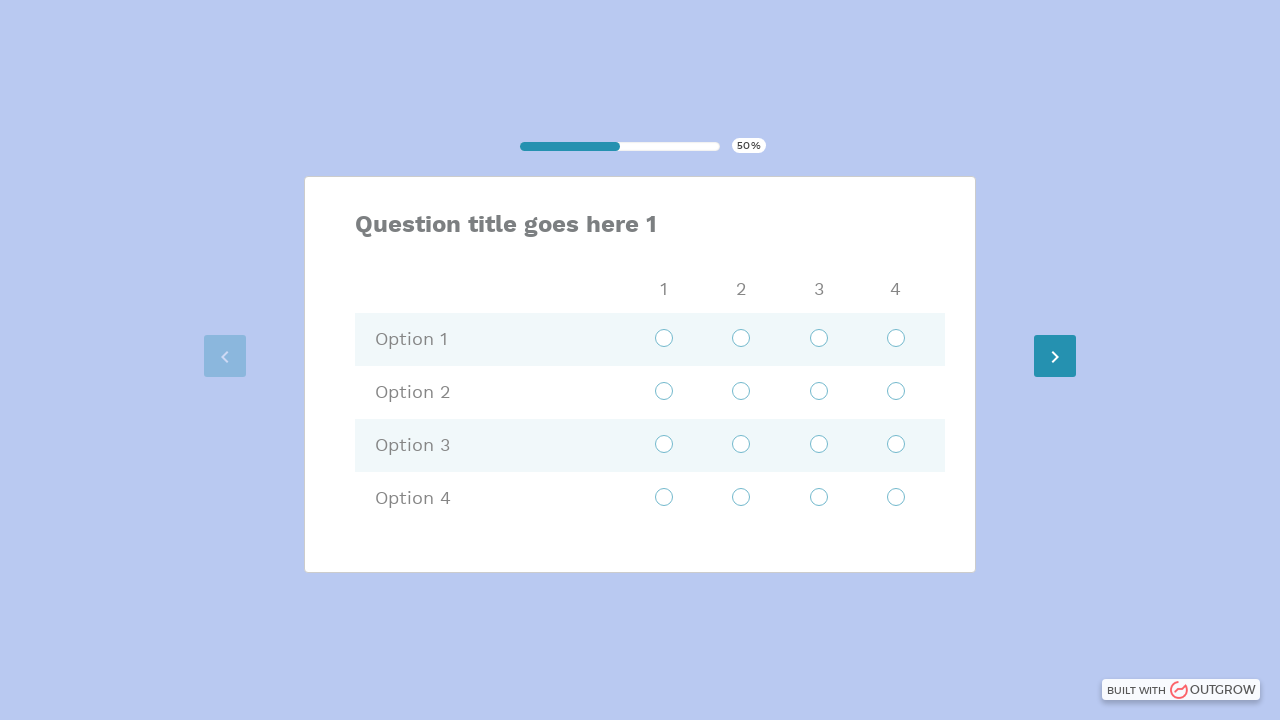

Ranked option 3 as position 1 at (654, 445) on xpath=//rankfield/div/div[1]/div/div[4]/ul/li[1]/label
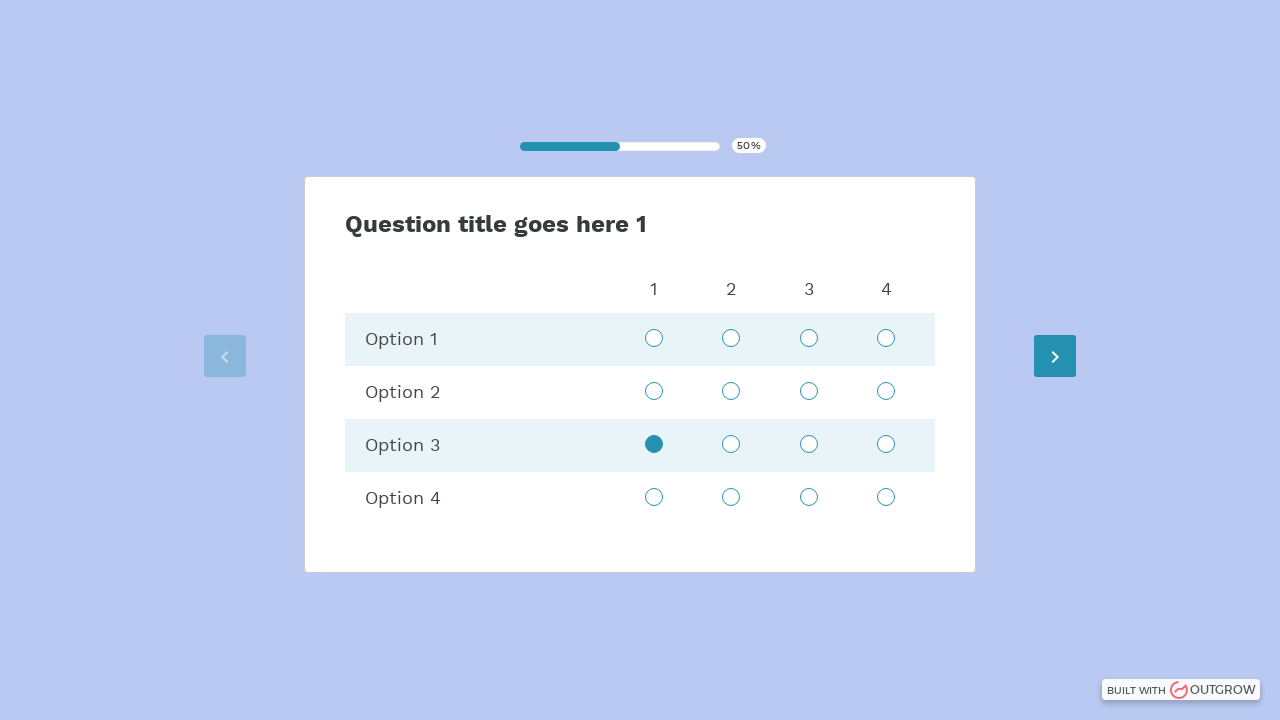

Ranked option 2 as position 2 at (731, 392) on xpath=//rankfield/div/div[1]/div/div[3]/ul/li[2]/label
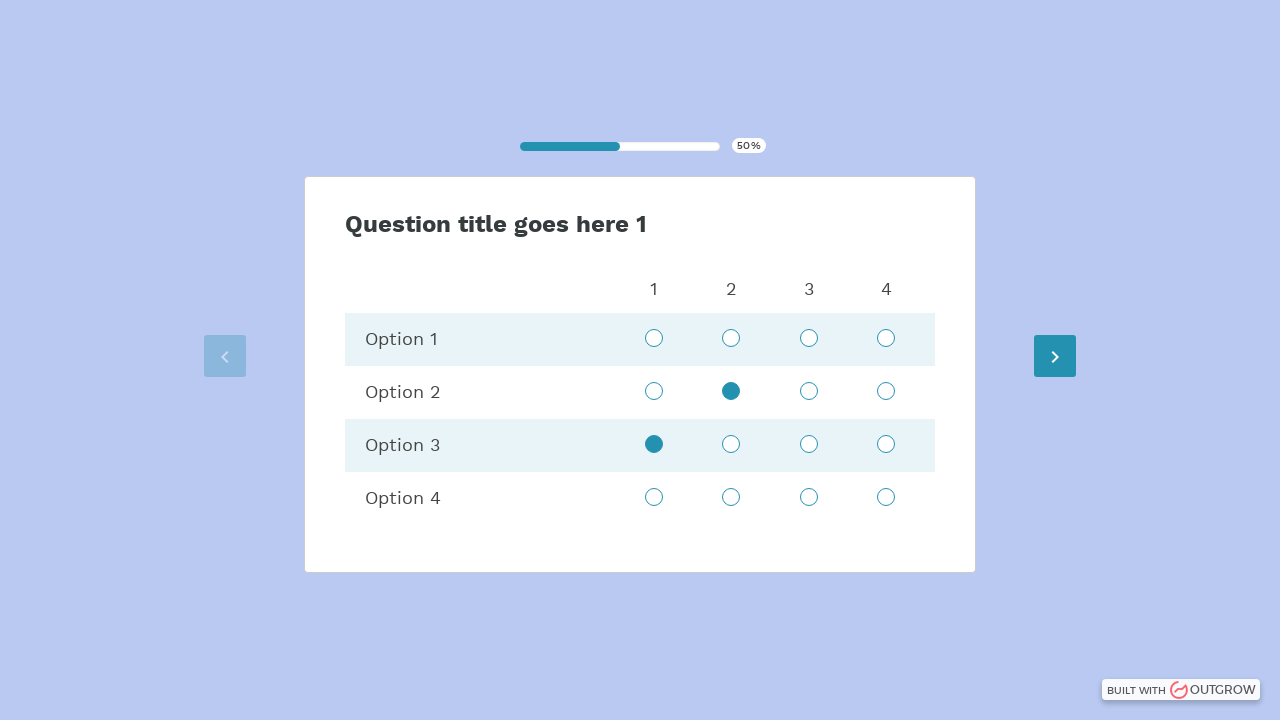

Ranked option 4 as position 3 at (809, 498) on xpath=//rankfield/div/div[1]/div/div[5]/ul/li[3]/label
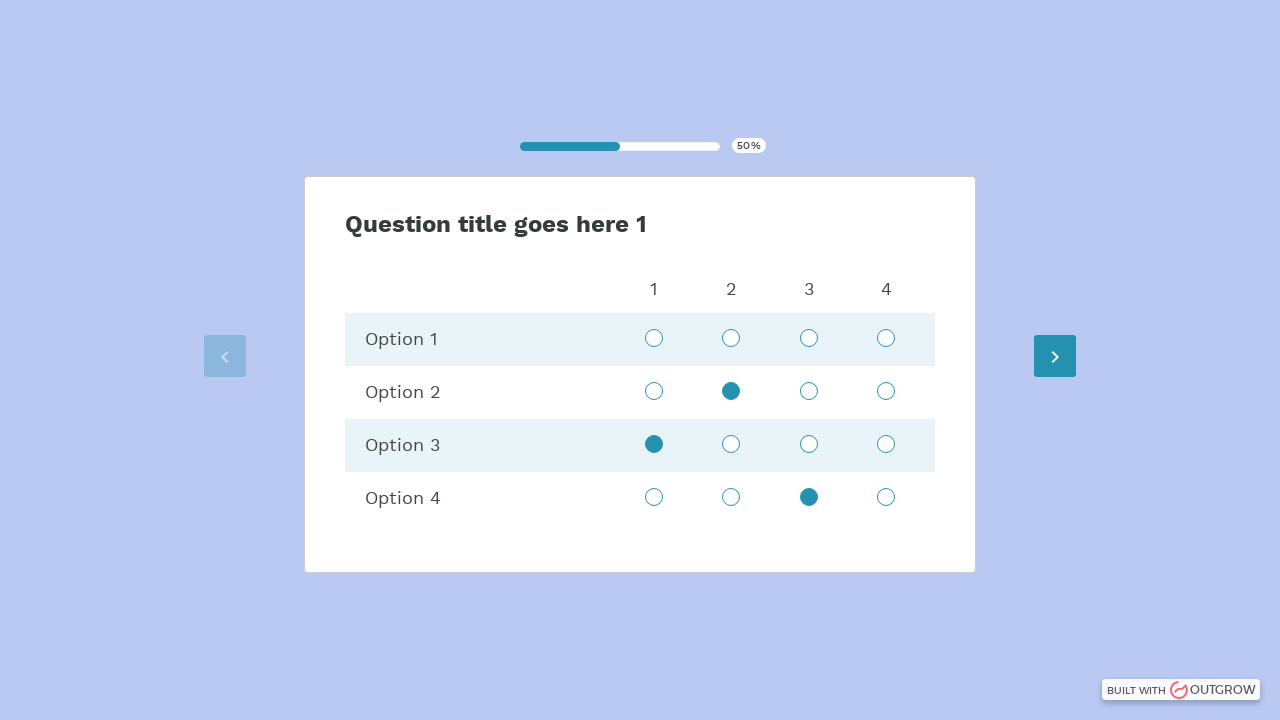

Ranked option 1 as position 4 at (886, 339) on xpath=//rankfield/div/div/div/div[2]/ul/li[4]/label
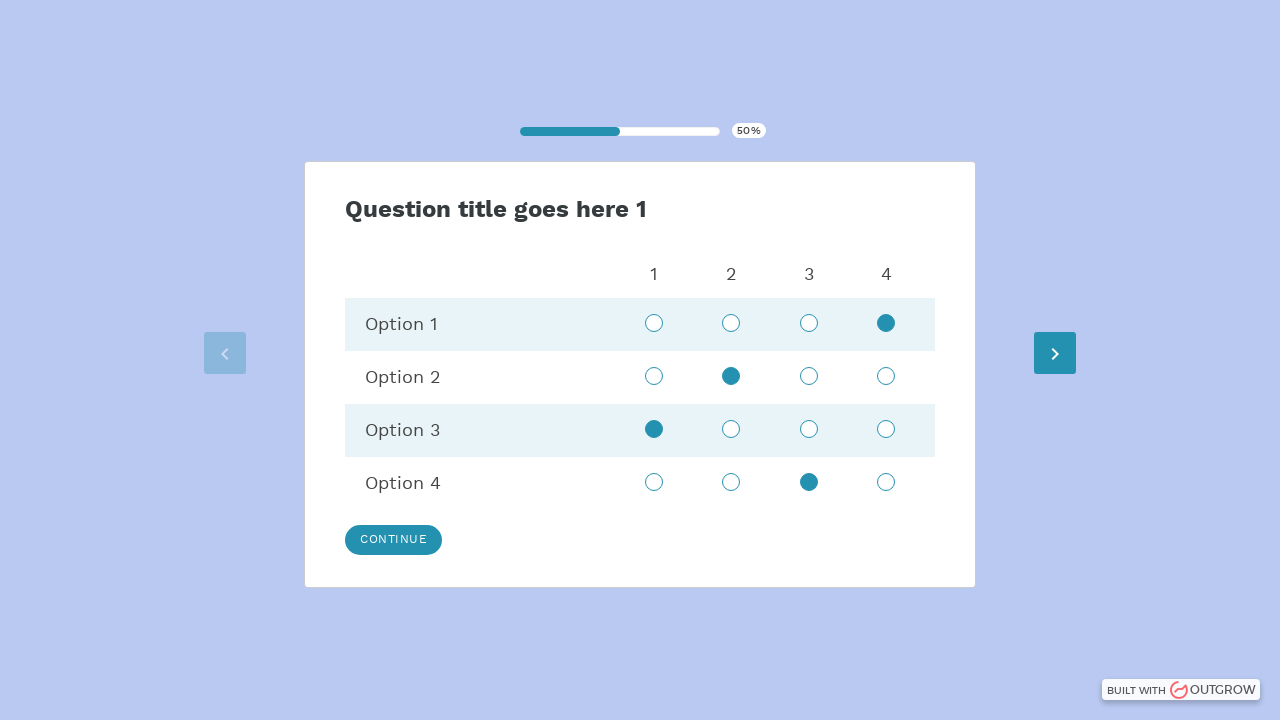

Continue button appeared
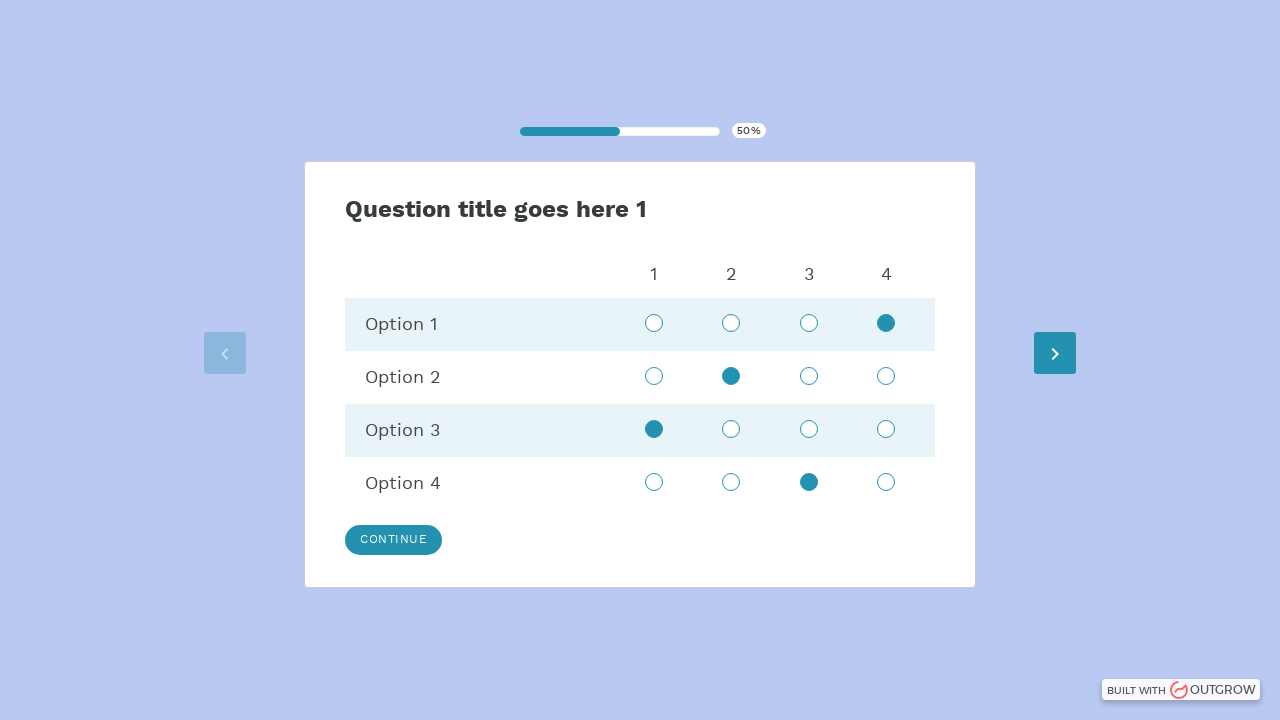

Clicked Continue button to proceed at (394, 540) on xpath=//button[contains(text(),'Continue')]
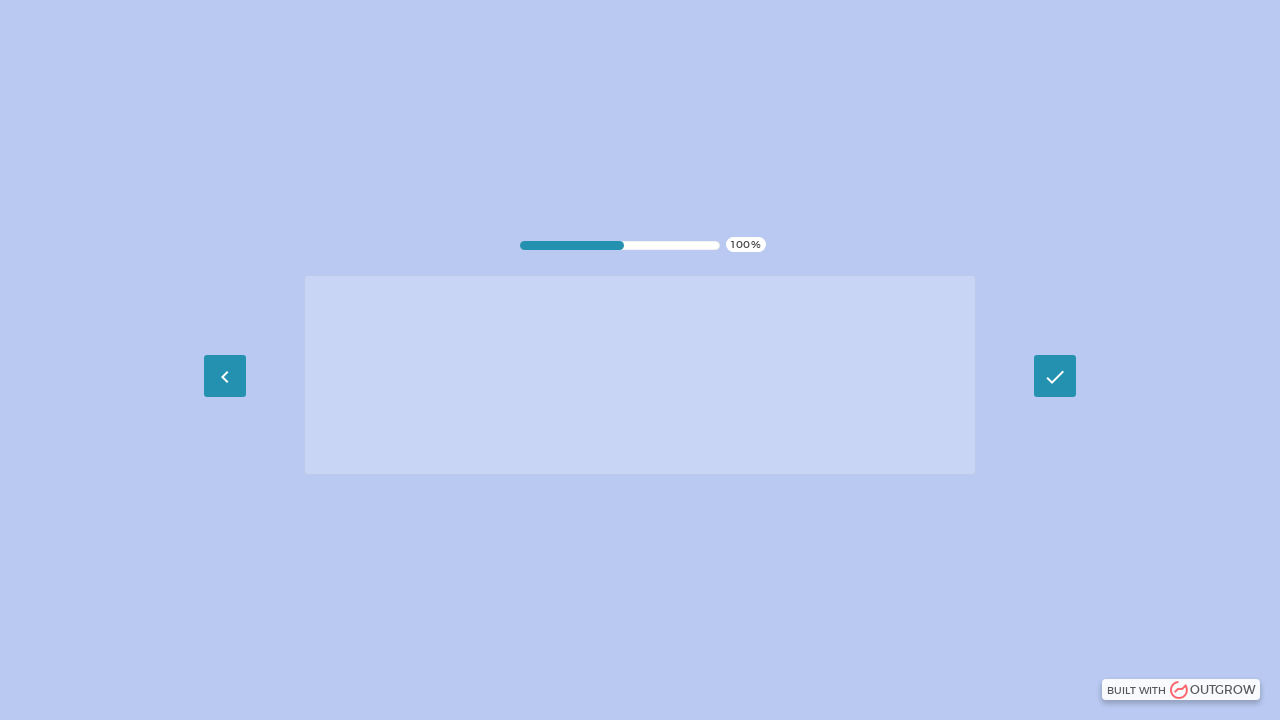

Question 2 loaded - testing OR condition else path due to different ranking
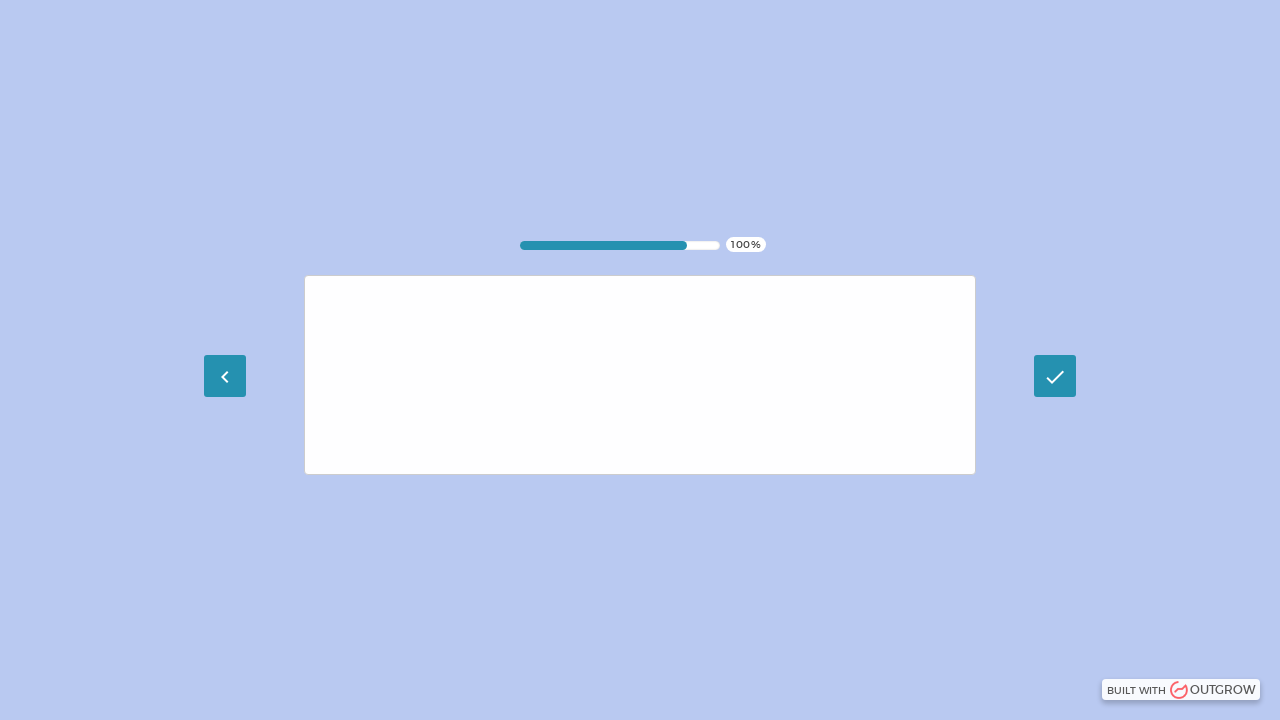

Selected option on question 2 at (416, 376) on xpath=//*[@id='option_label_5fd21a8484ca44000ea26dc4']
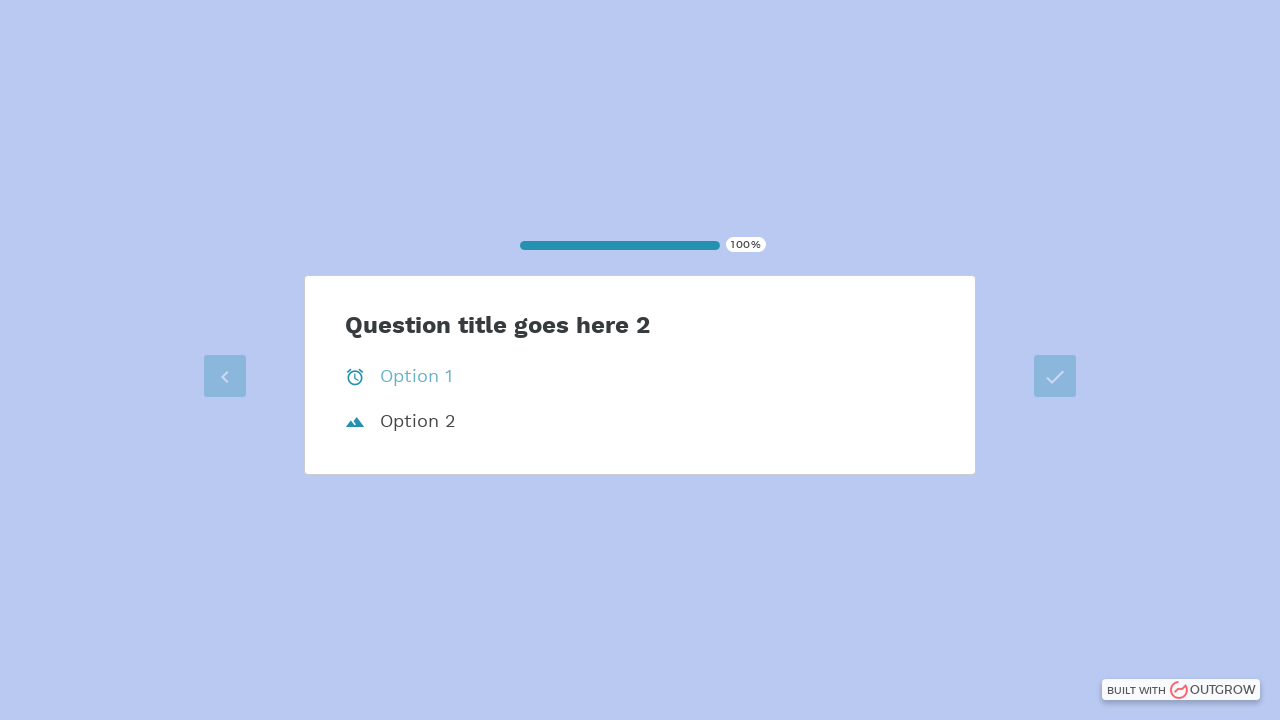

Result page loaded with ranking grid OR condition message
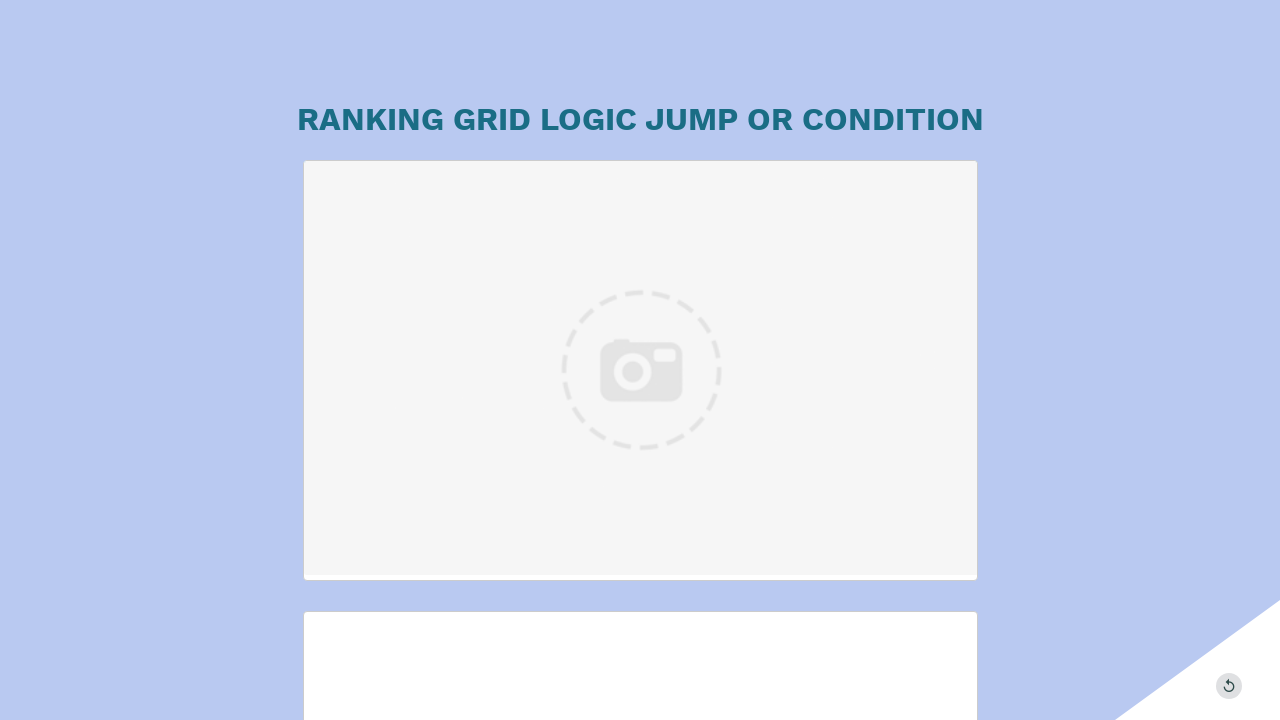

Scrolled to bottom of page
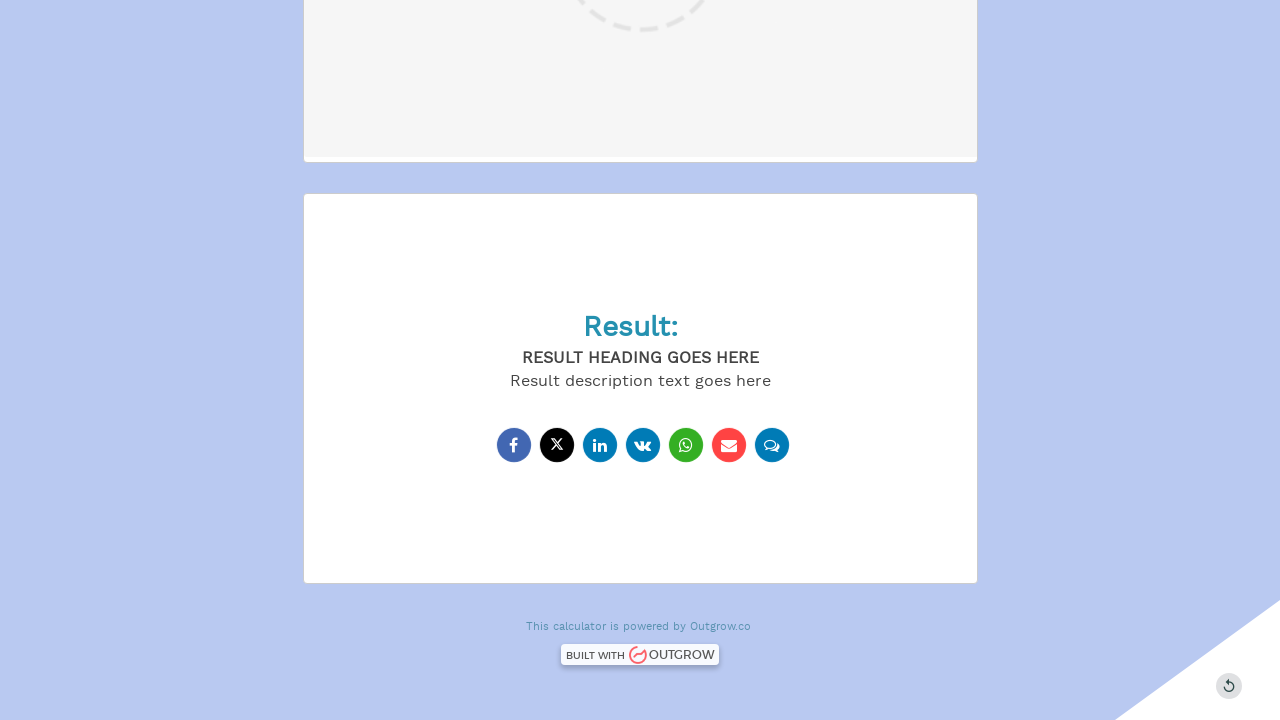

Scrolled back to top of page
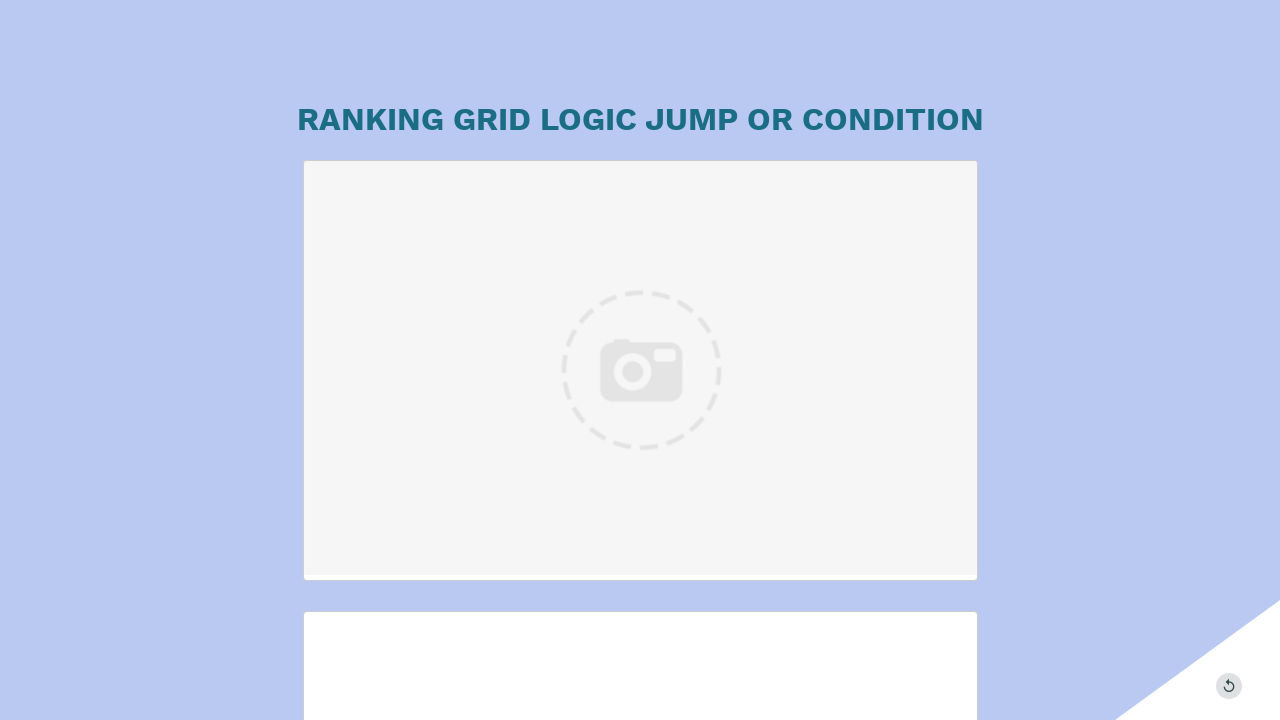

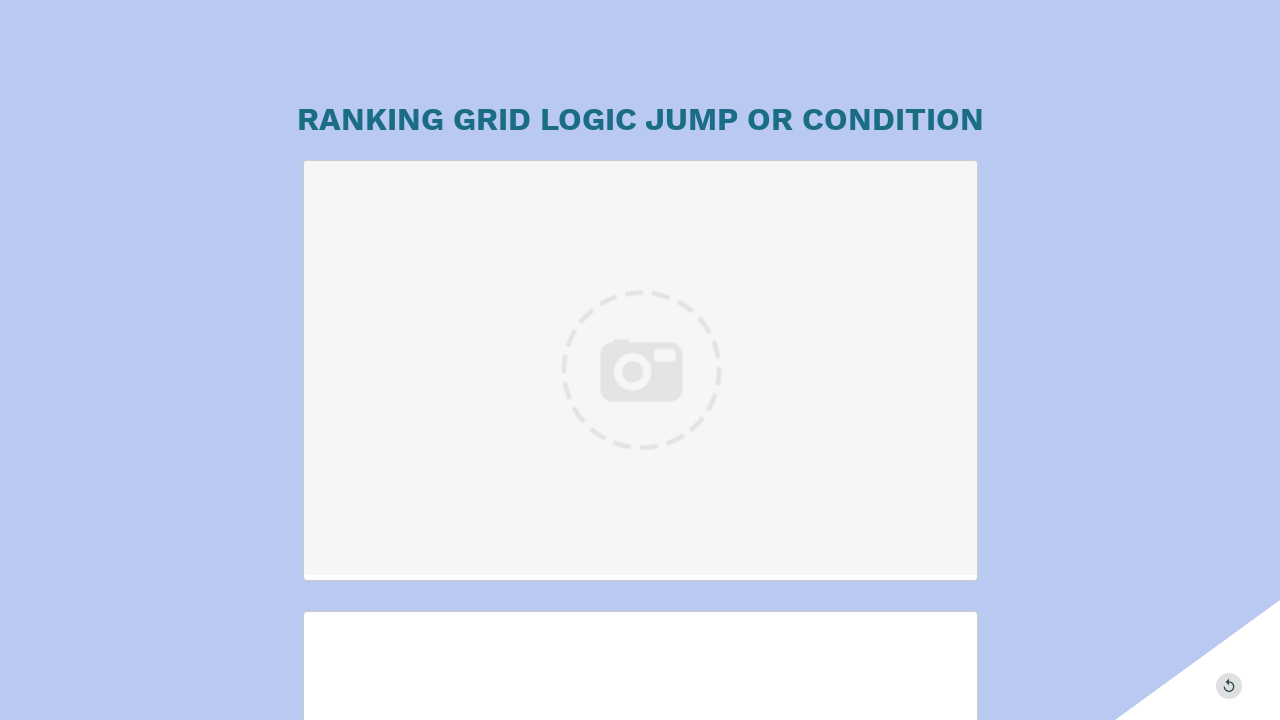